Tests navigation to Browse Languages page and verifies the A submenu link is present

Starting URL: http://www.99-bottles-of-beer.net/

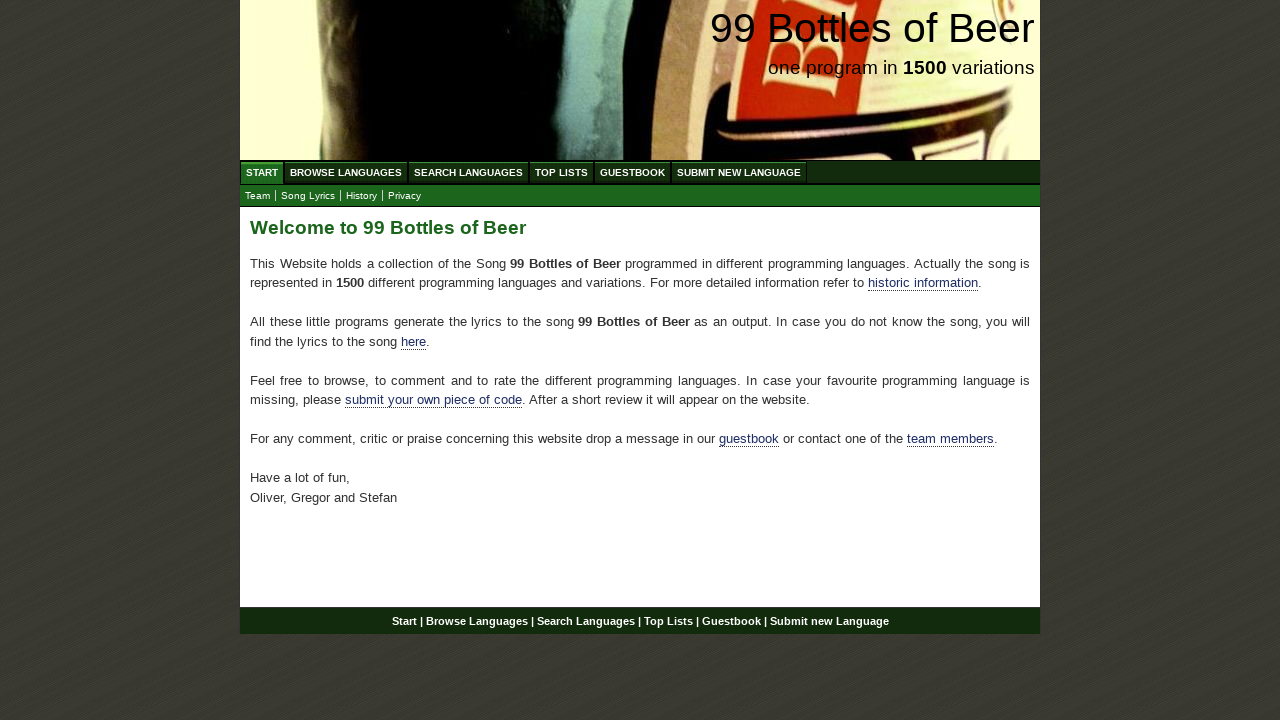

Clicked Browse Languages menu link at (346, 172) on xpath=//a[contains(@href, '/abc.html')]
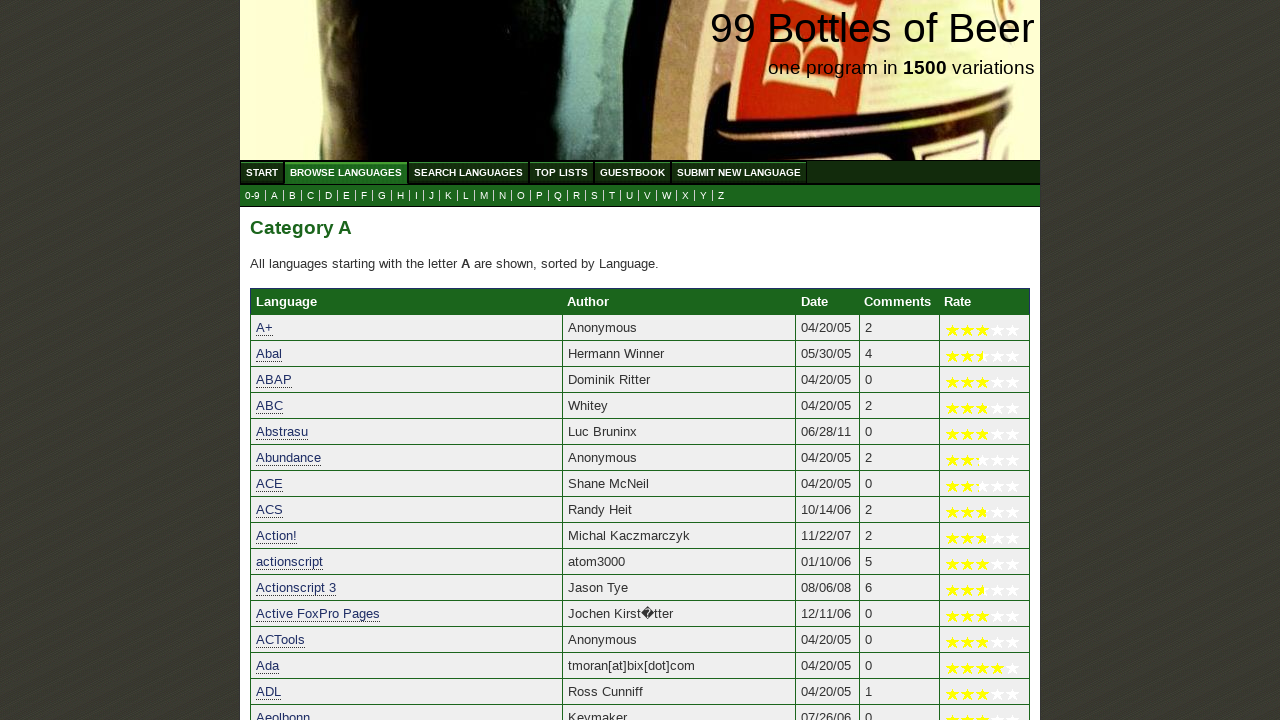

Verified A submenu link is present
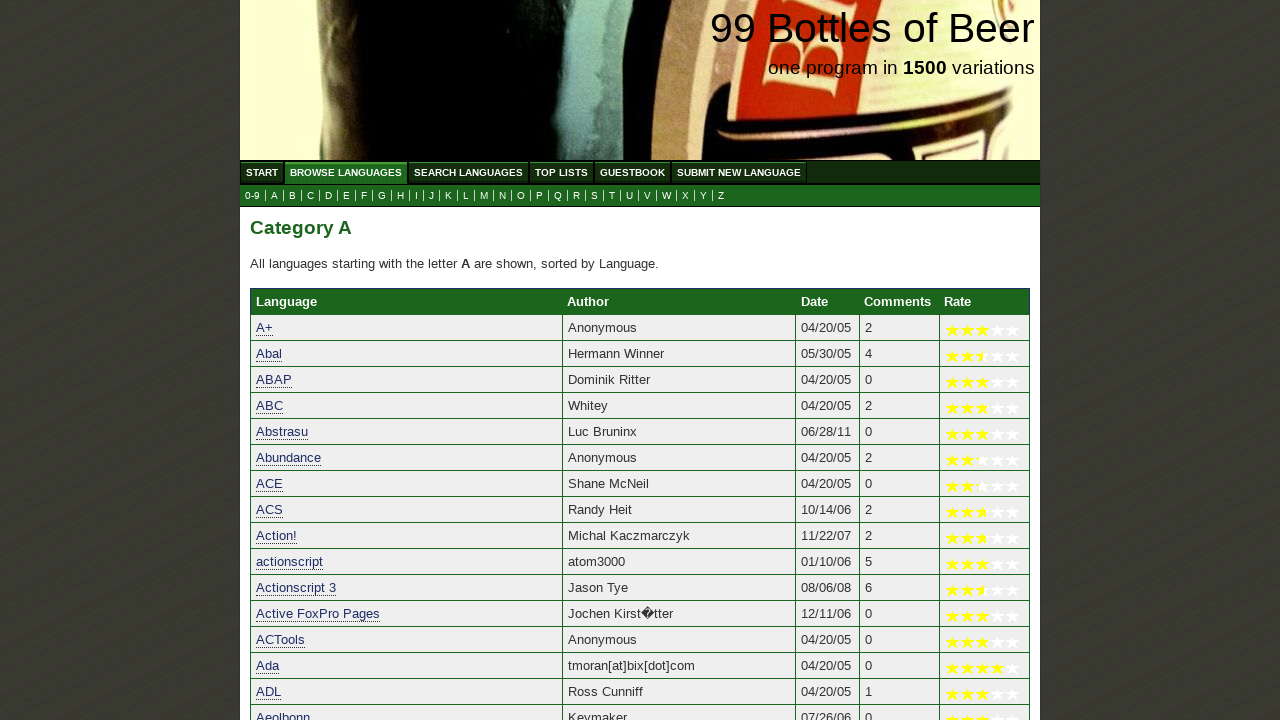

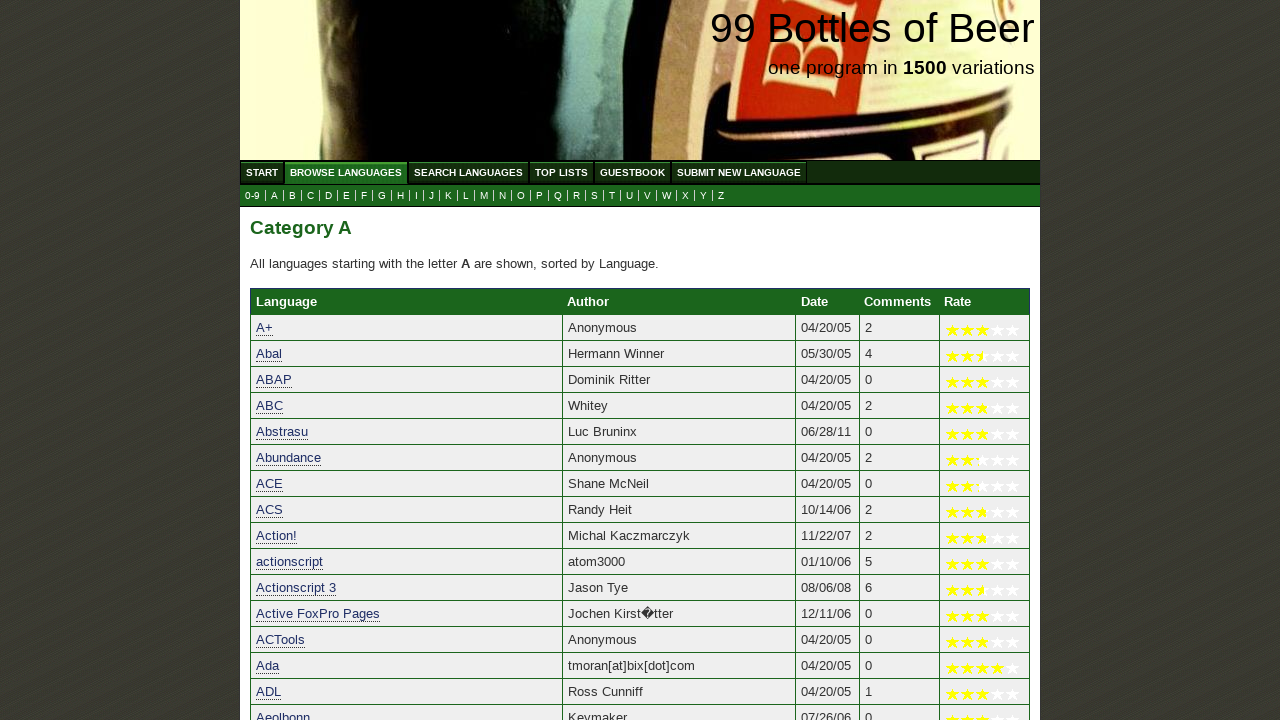